Tests a form submission by filling in the first name field, clicking submit, and verifying the thank you message is displayed

Starting URL: https://formy-project.herokuapp.com/form

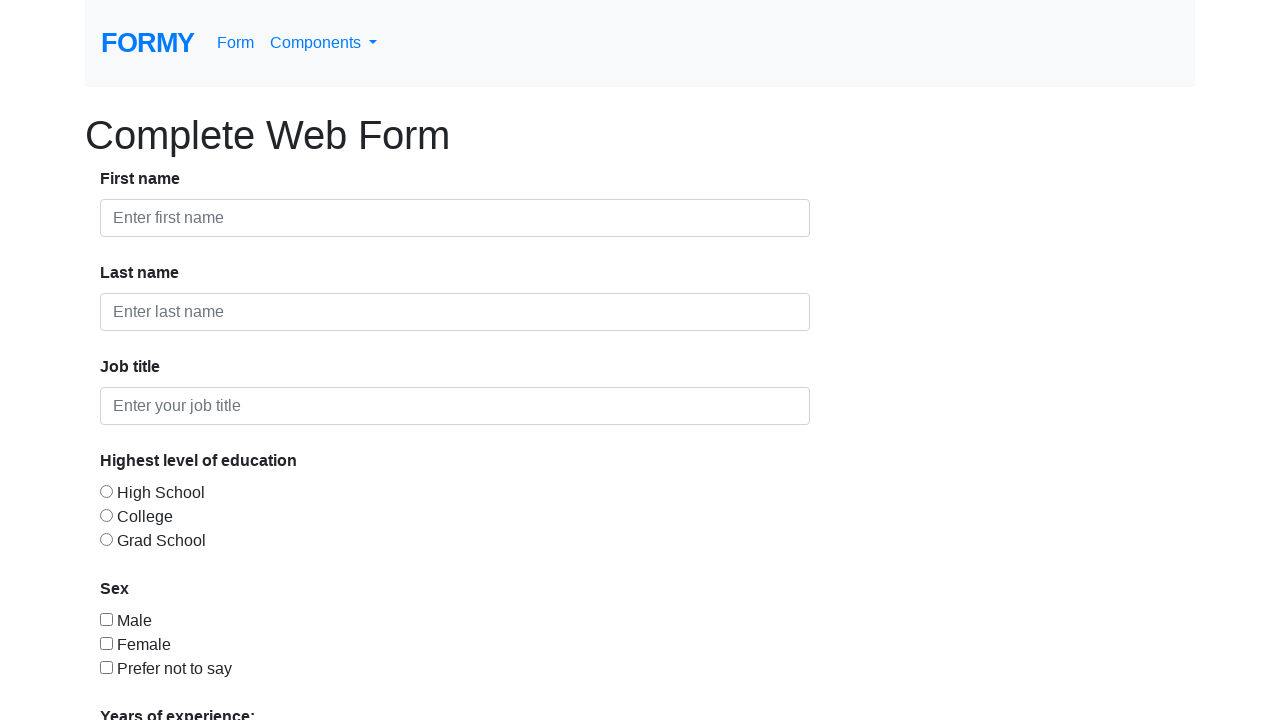

Filled first name field with 'Andy' on #first-name
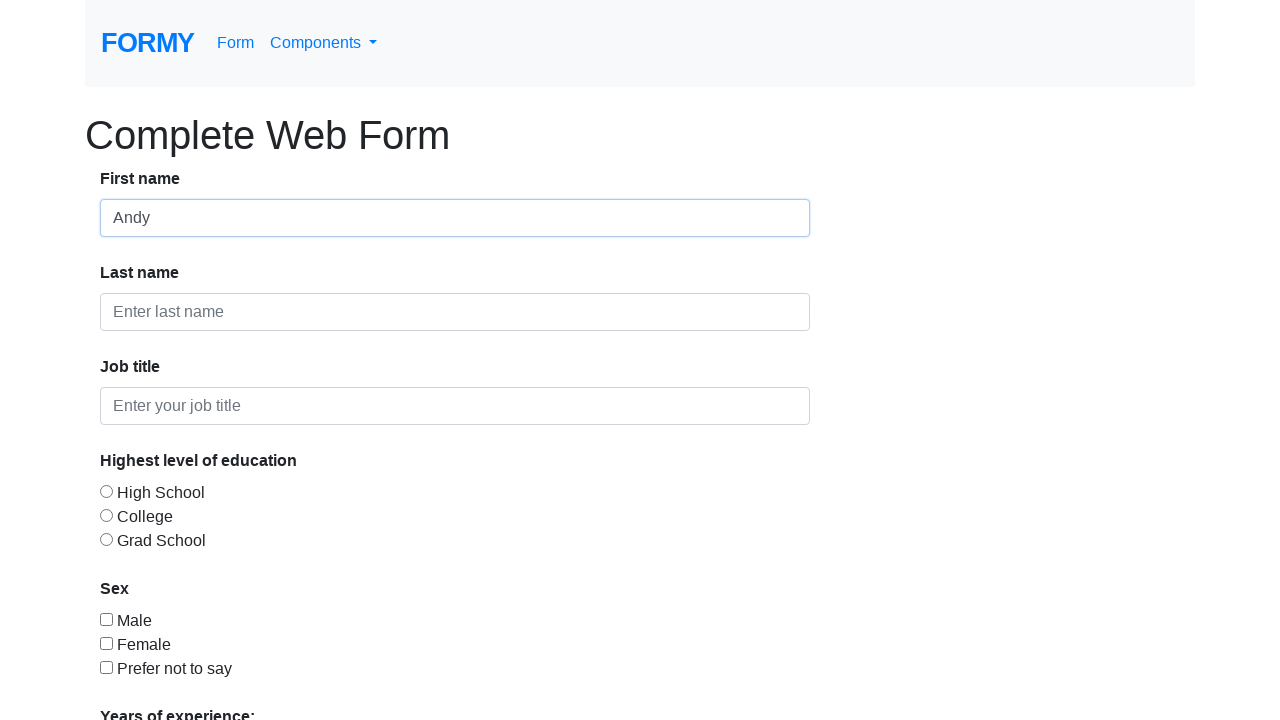

Filled last name field with 'Johnson' on #last-name
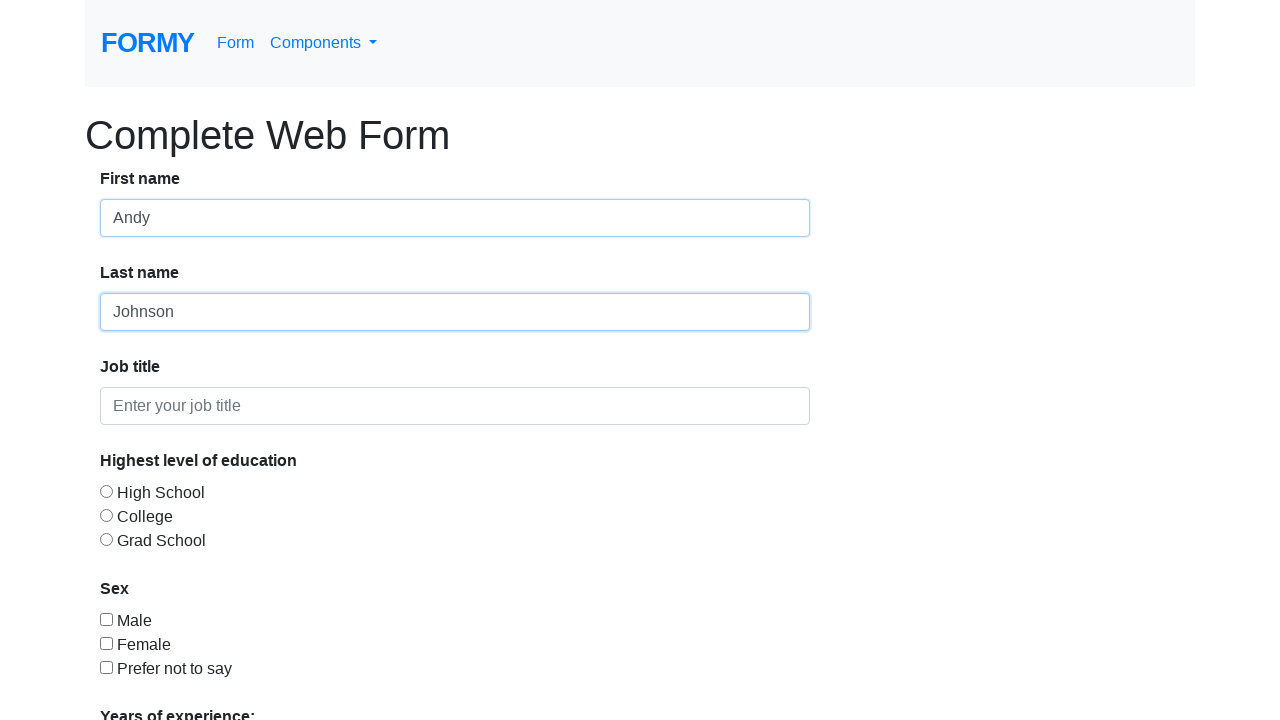

Filled job title field with 'Software Engineer' on #job-title
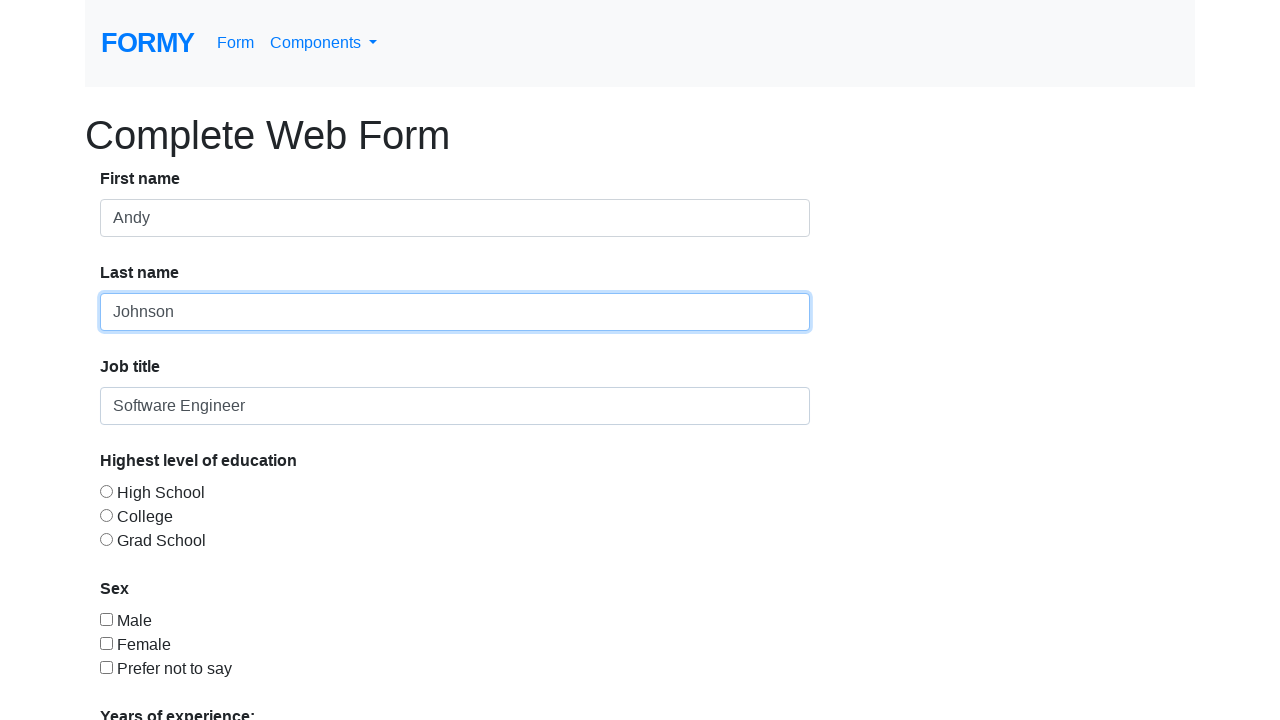

Clicked Submit button at (148, 680) on a:text('Submit')
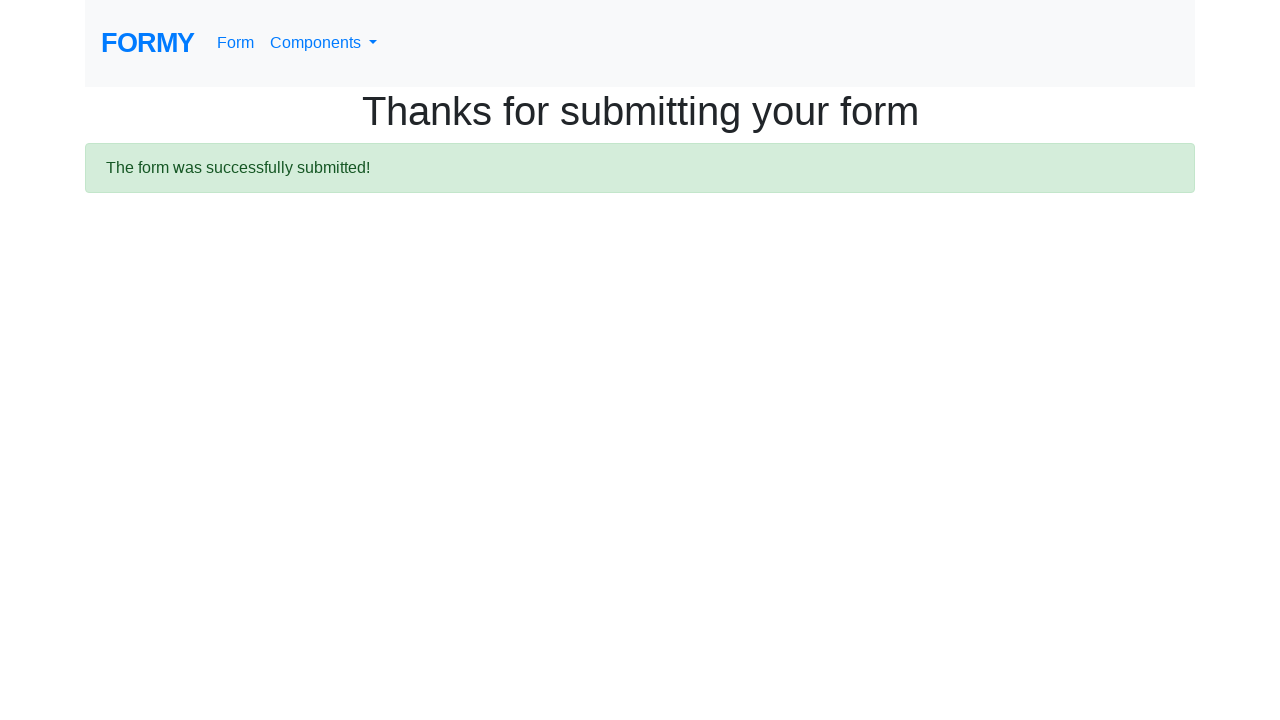

Waited for thank you message to appear
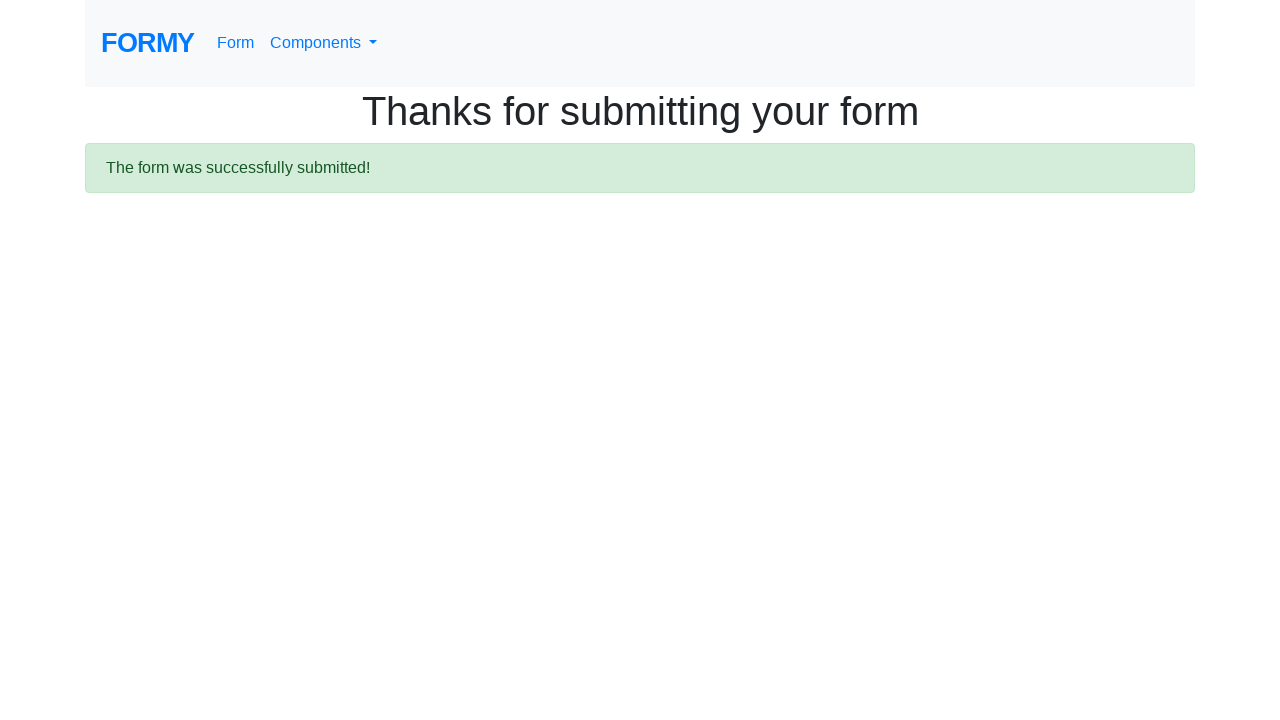

Verified thank you message displays 'Thanks for submitting your form'
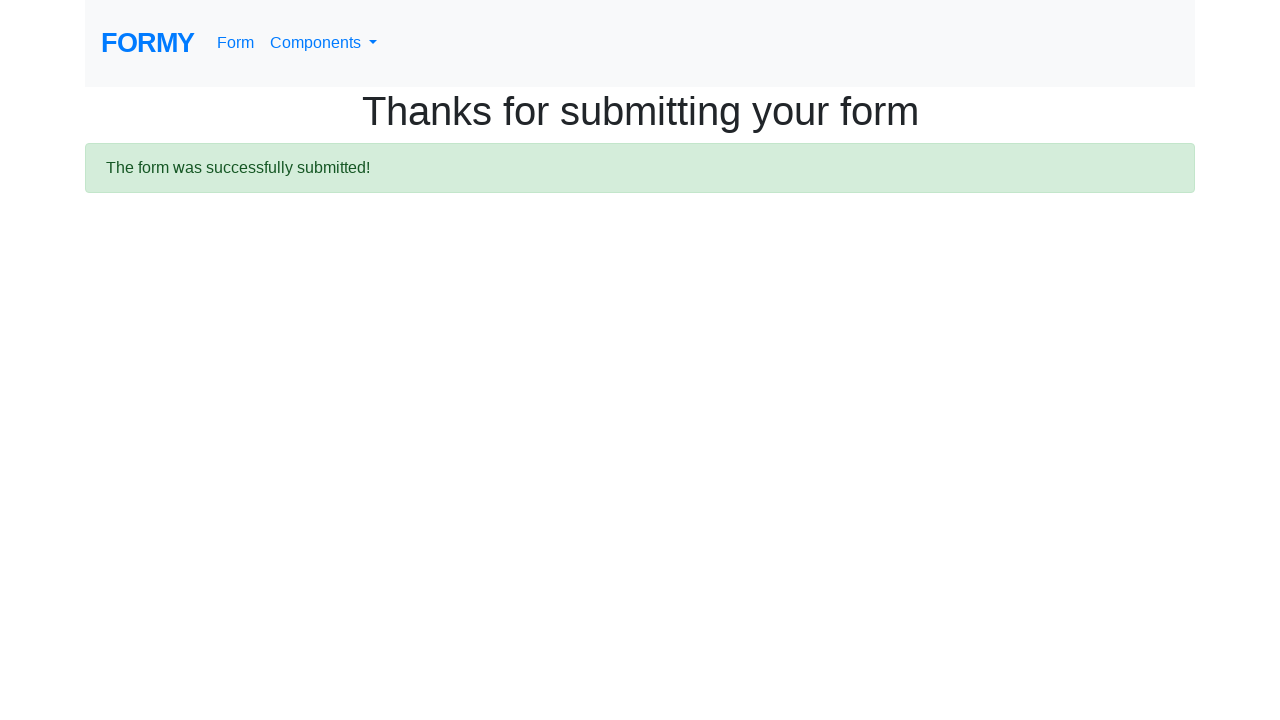

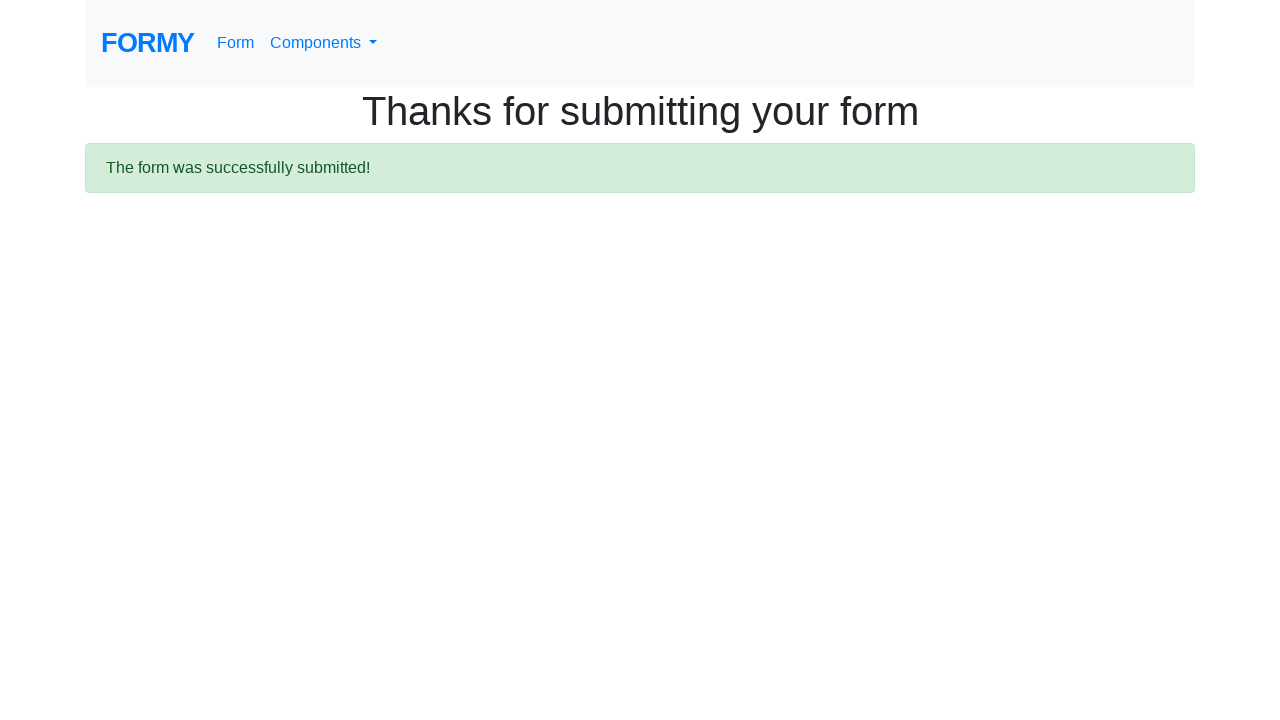